Tests clicking a primary button on the UI Testing Playground class attribute page to verify button interaction with CSS class selectors.

Starting URL: http://uitestingplayground.com/classattr

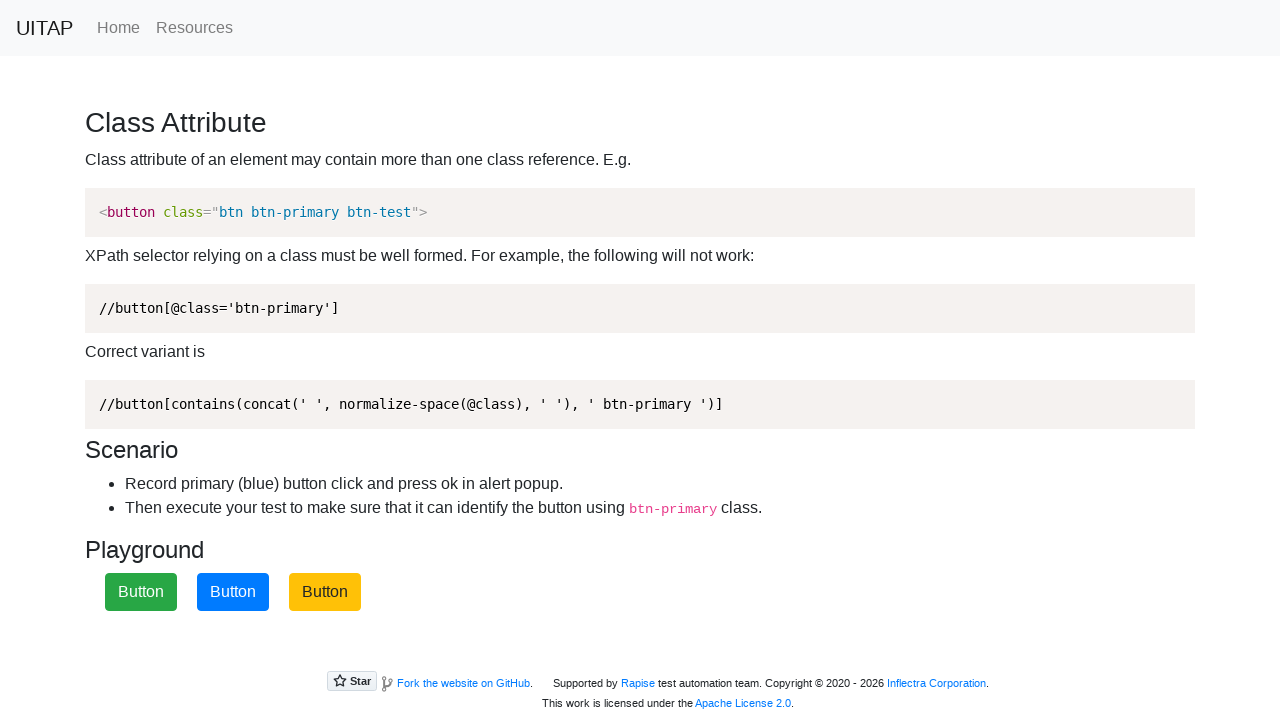

Navigated to UI Testing Playground class attribute page
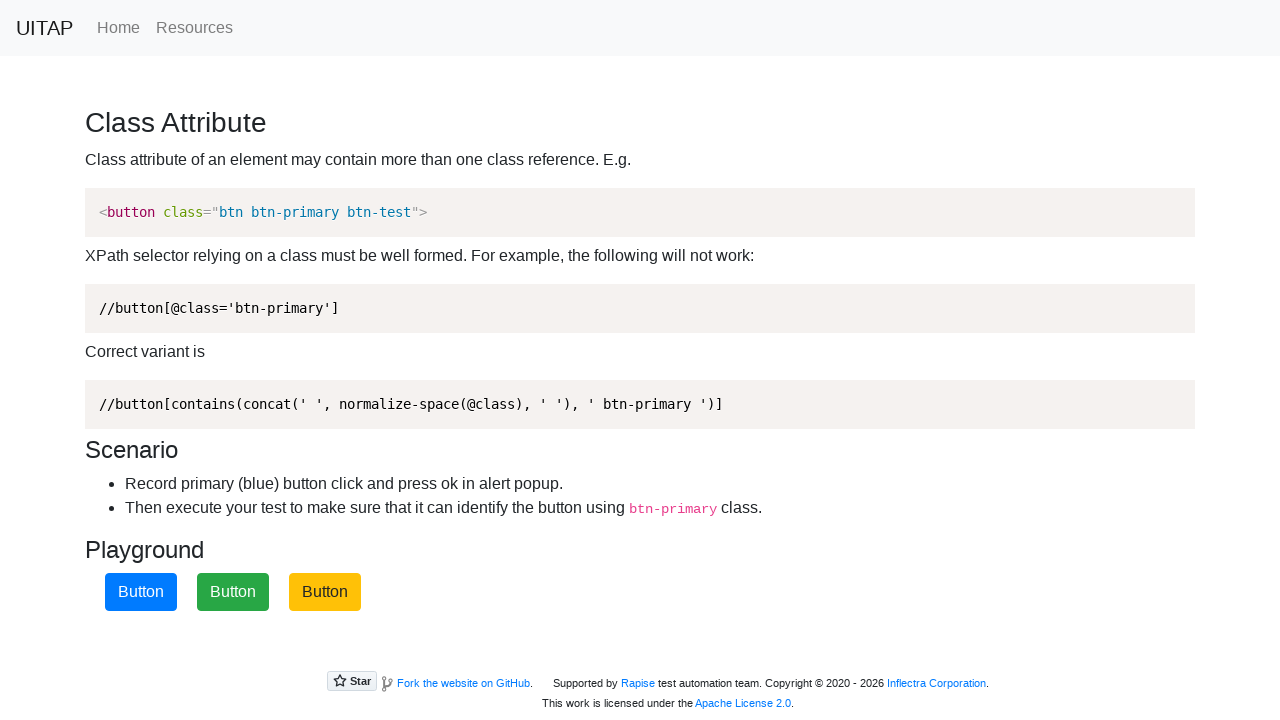

Clicked the primary button with class selector btn-primary at (141, 592) on button.btn-primary
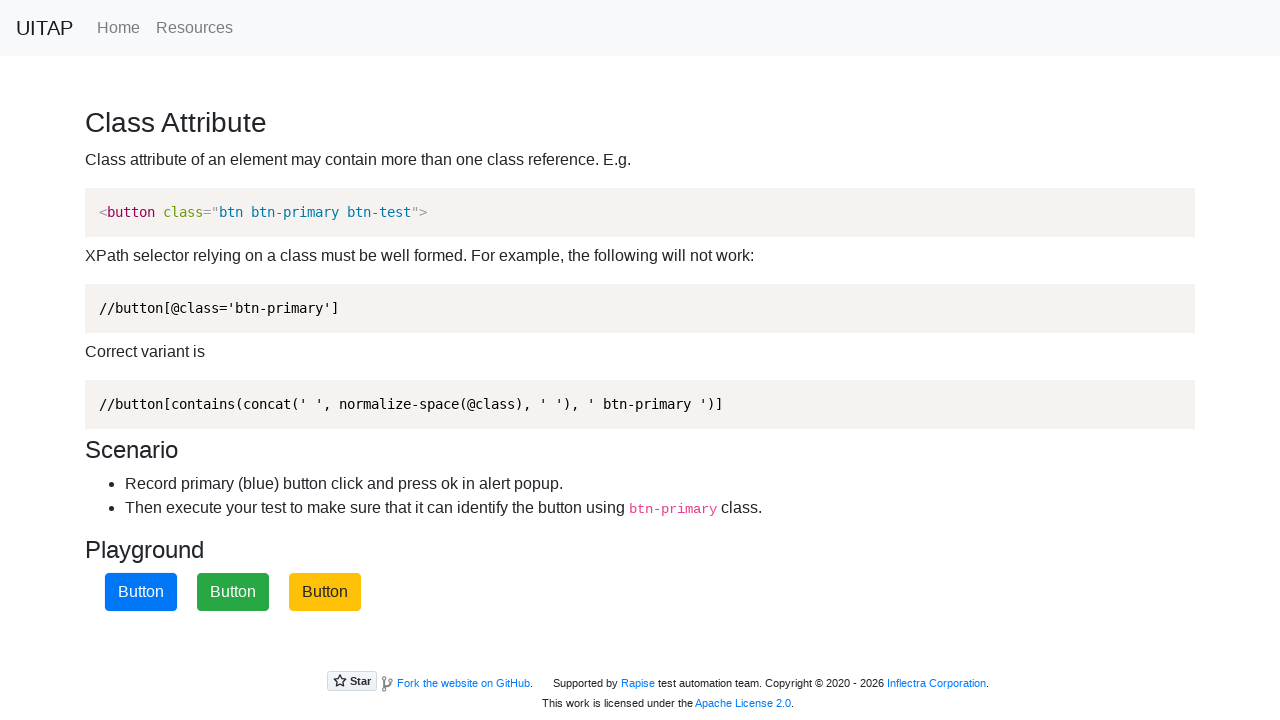

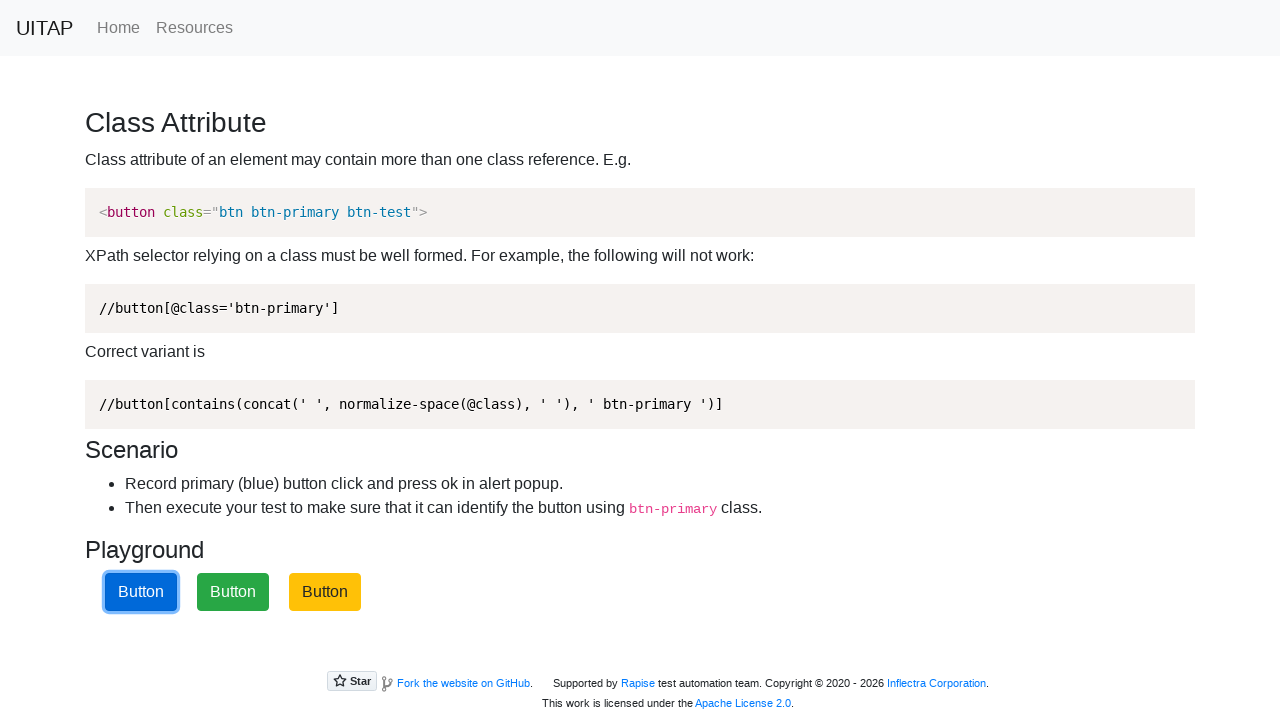